Tests hotel listing functionality by clicking the hotel list button and verifying that 10 hotels are displayed

Starting URL: http://hotel-v3.progmasters.hu/

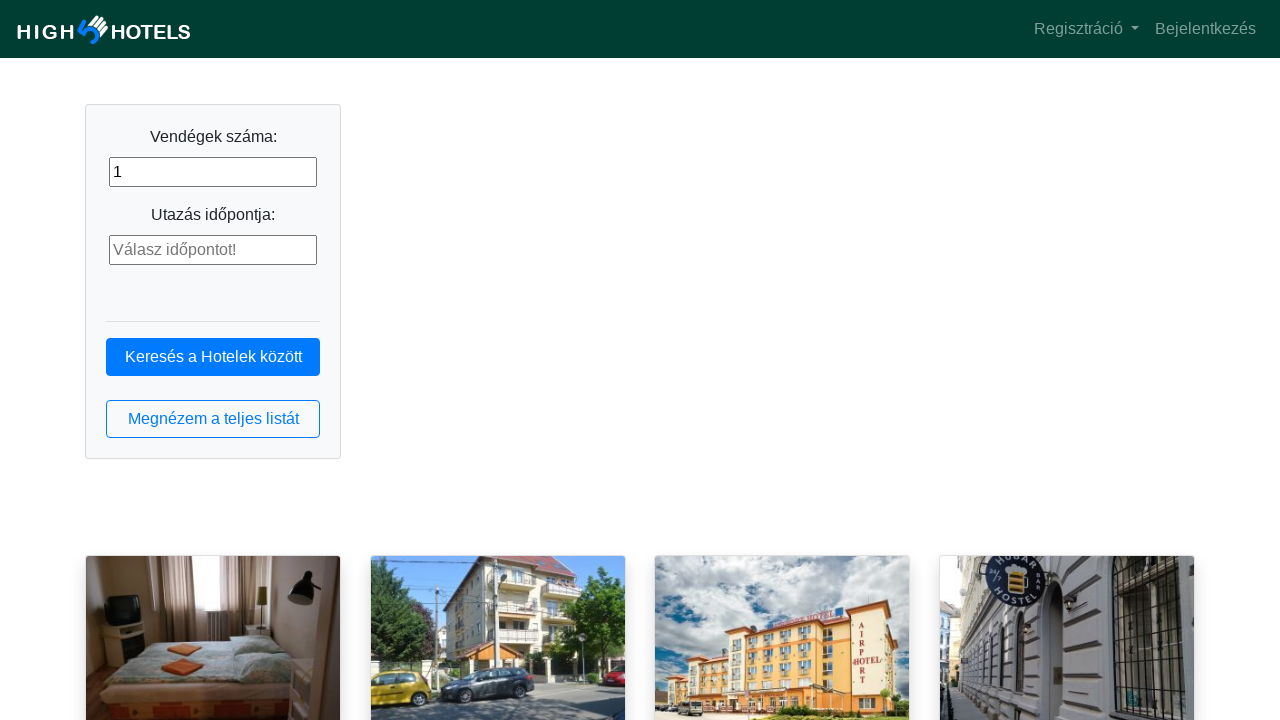

Clicked the hotel list button at (213, 419) on button.btn.btn-outline-primary.btn-block
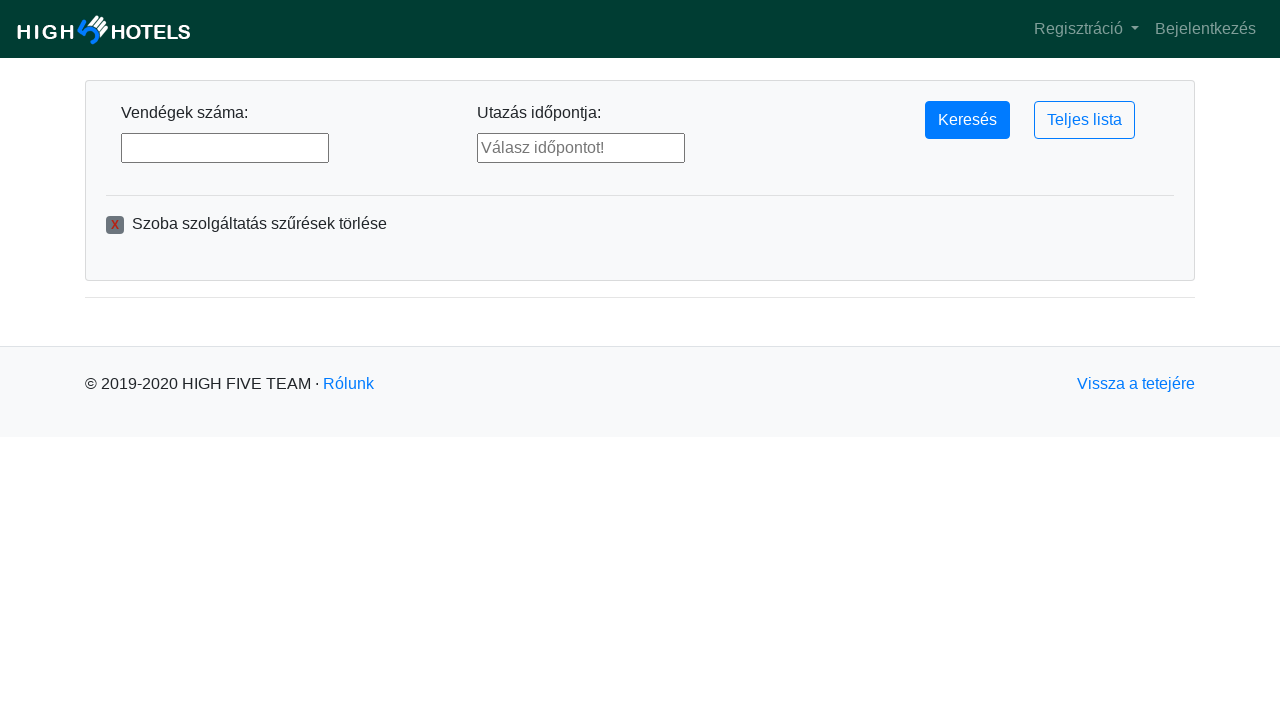

Hotel list loaded - hotel elements are now visible
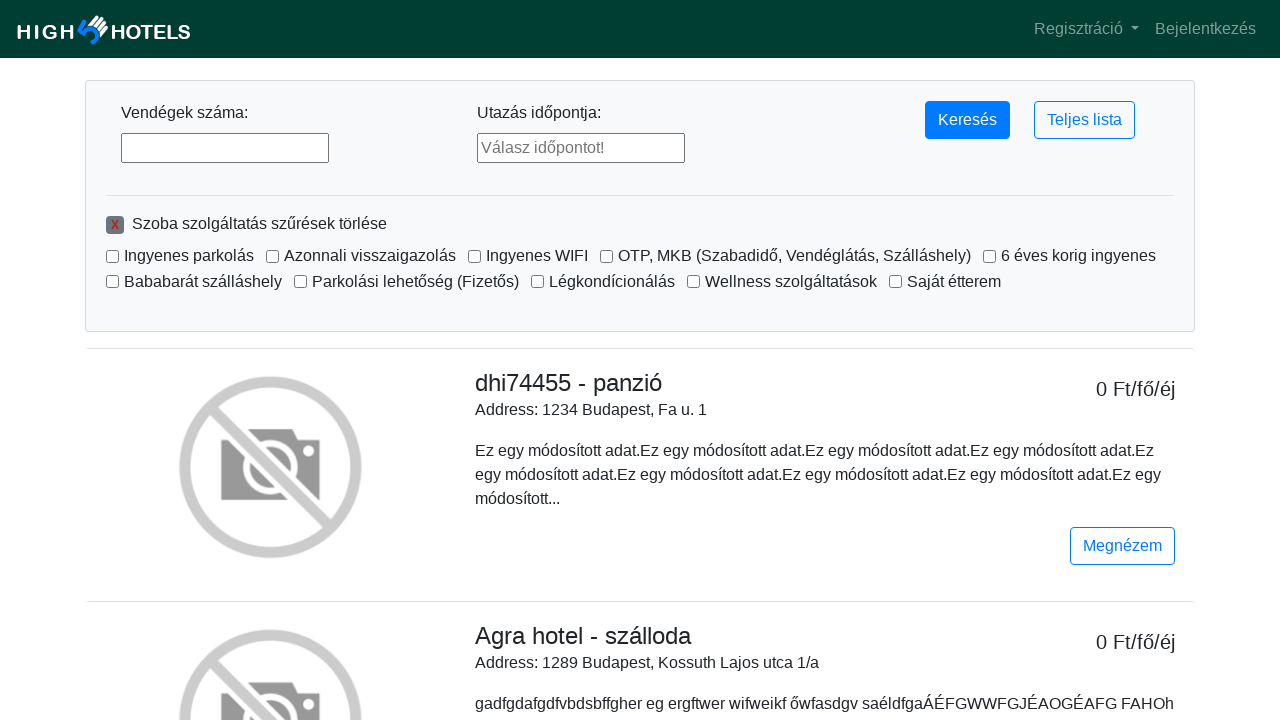

Located all hotel name elements
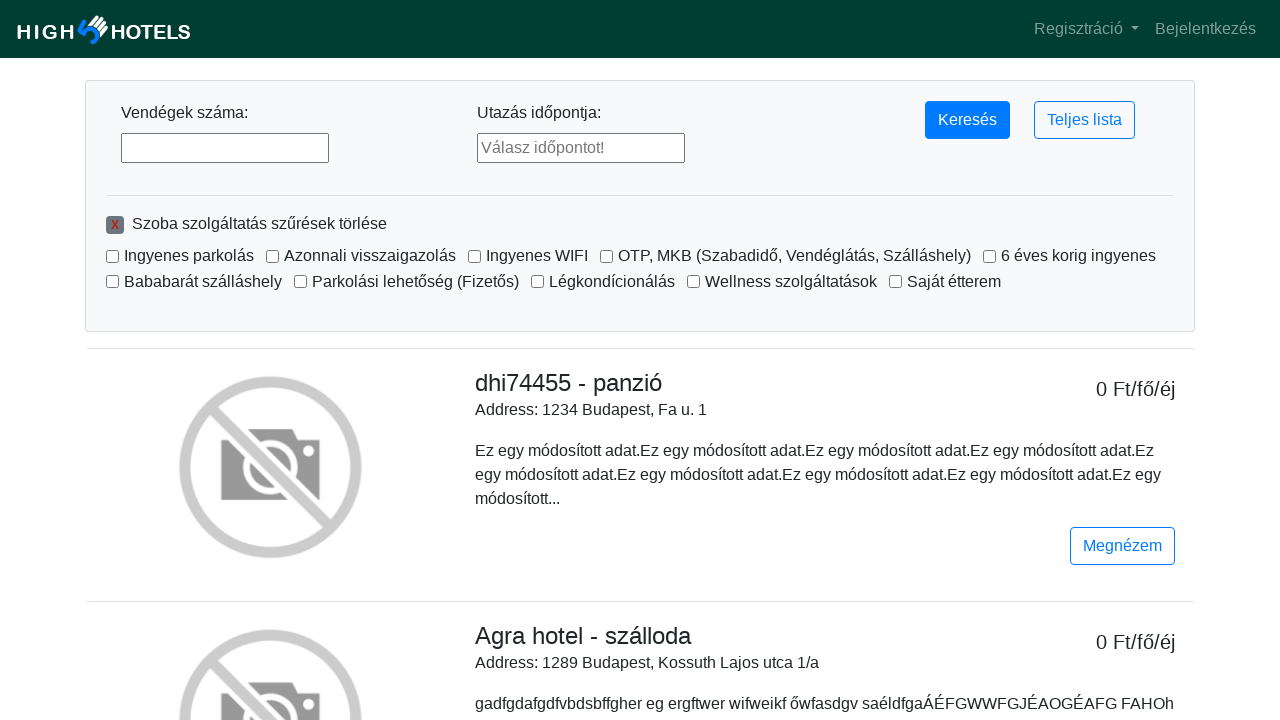

First hotel element is ready
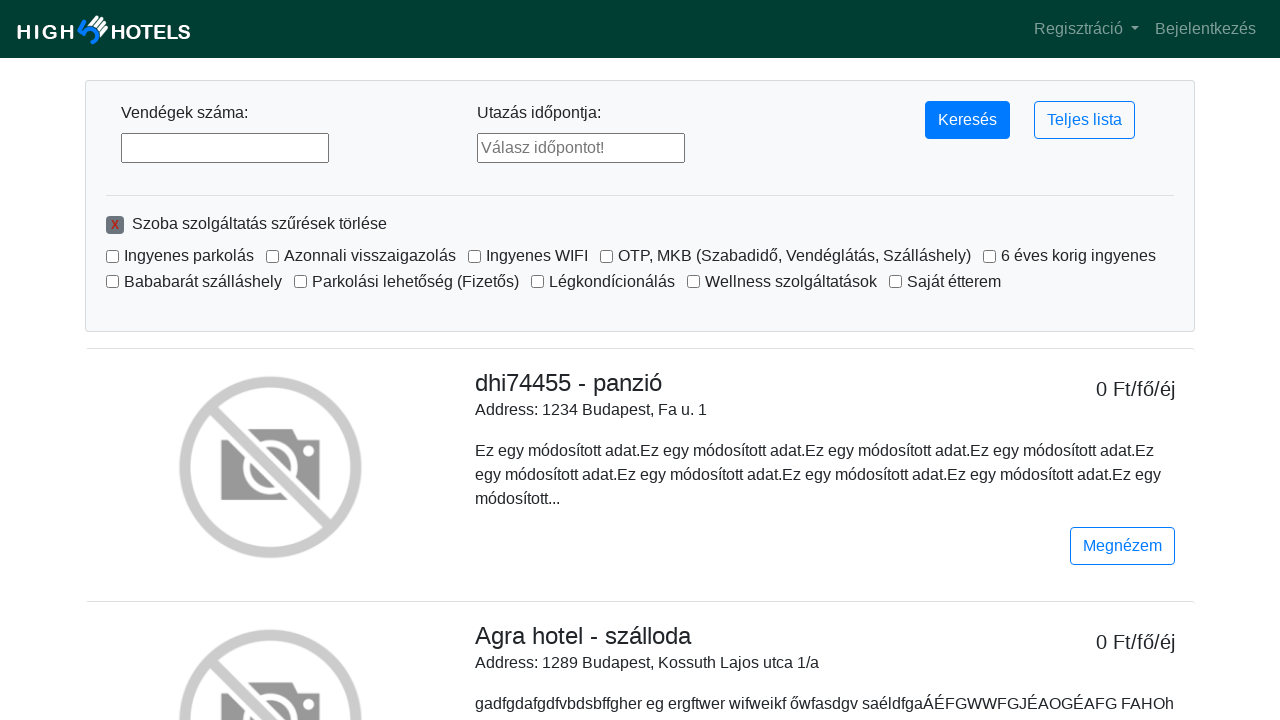

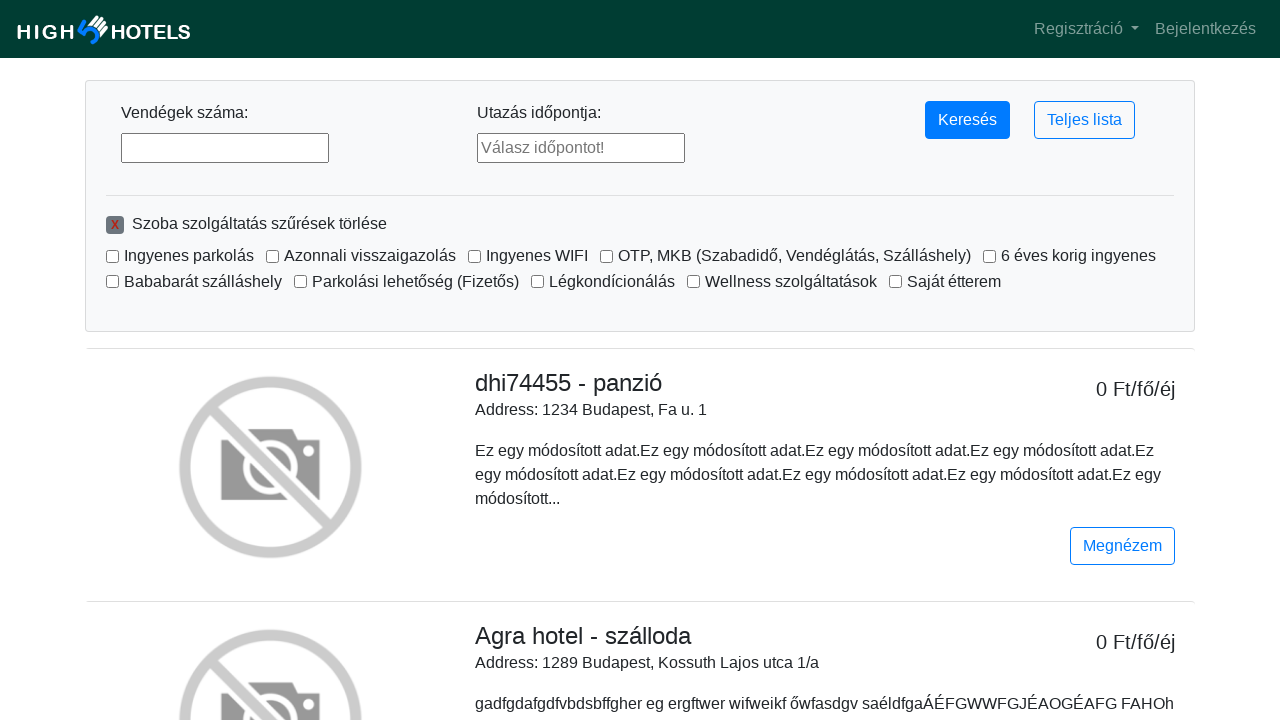